Tests drag-and-drop functionality on the jQuery UI demo page by switching to the demo iframe and dragging an element onto a drop target.

Starting URL: https://jqueryui.com/droppable/

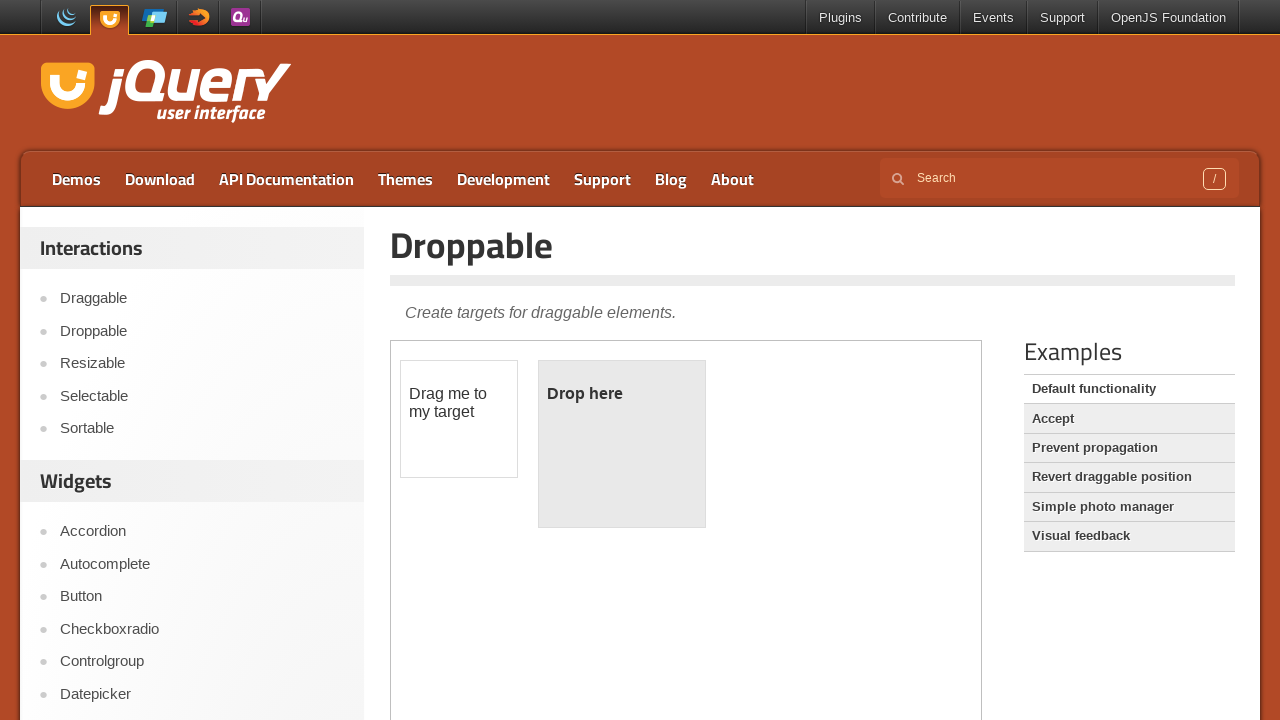

Demo iframe loaded
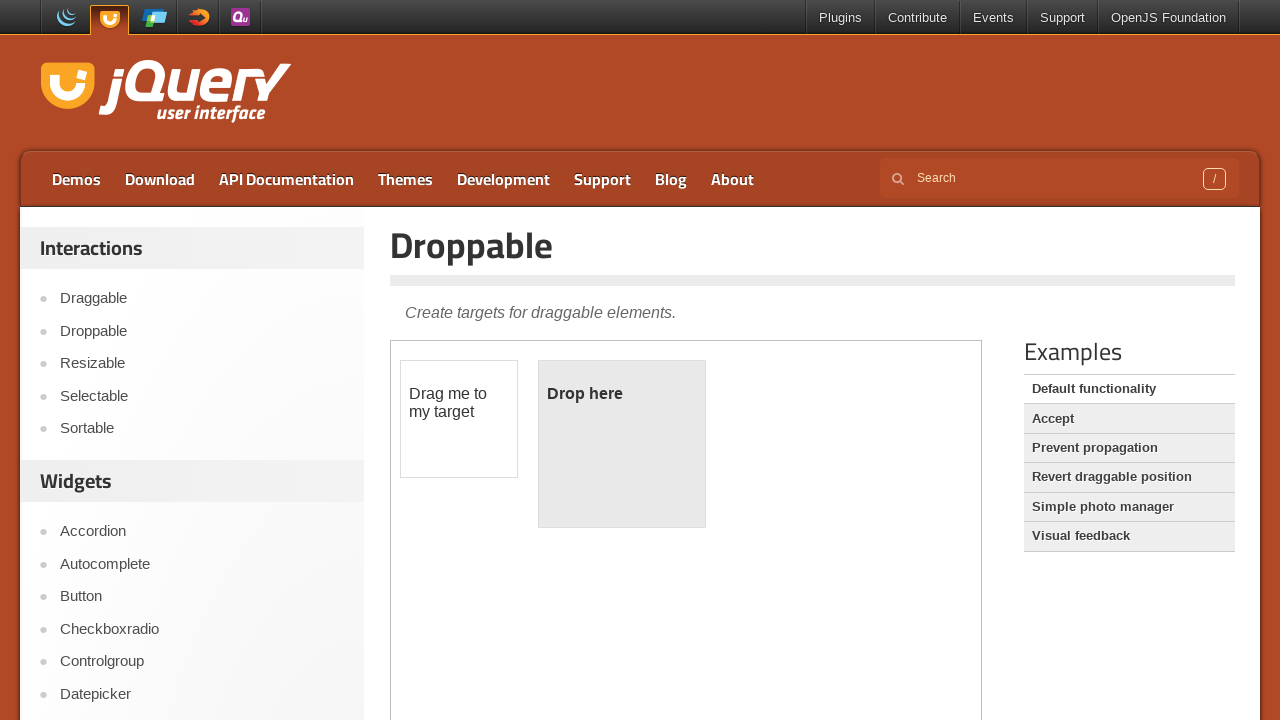

Switched to demo iframe
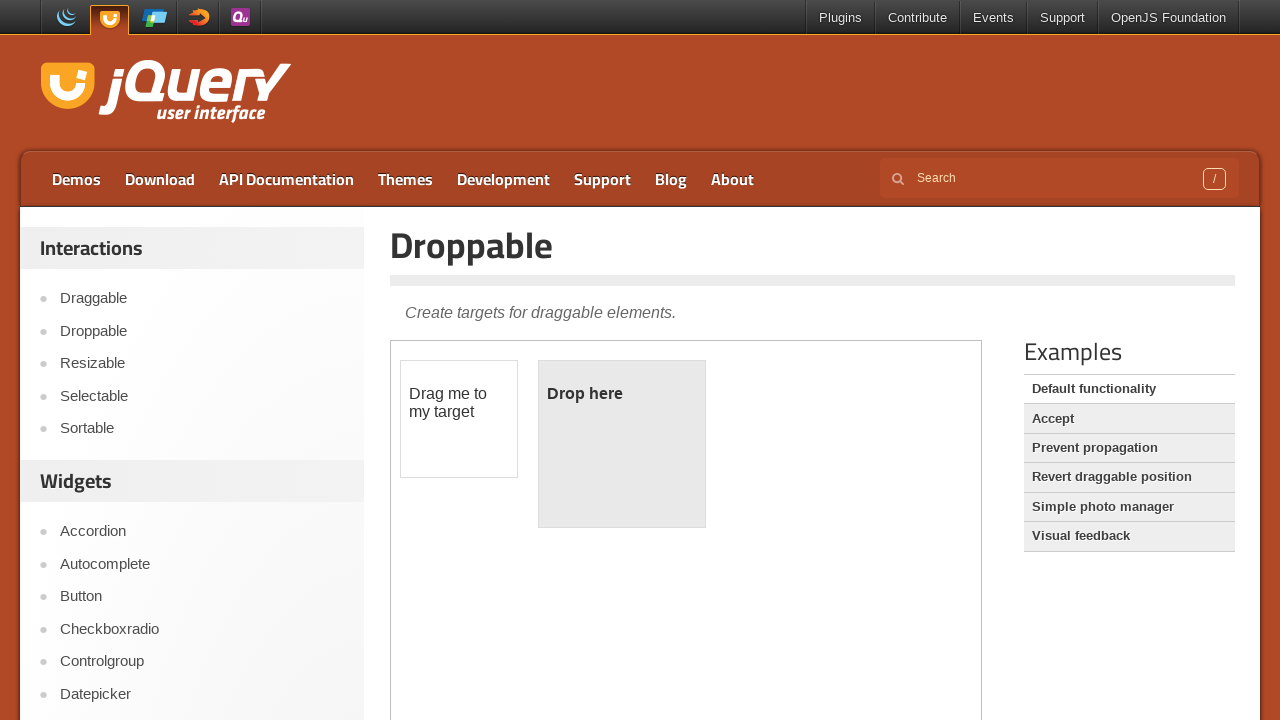

Draggable element is visible in the frame
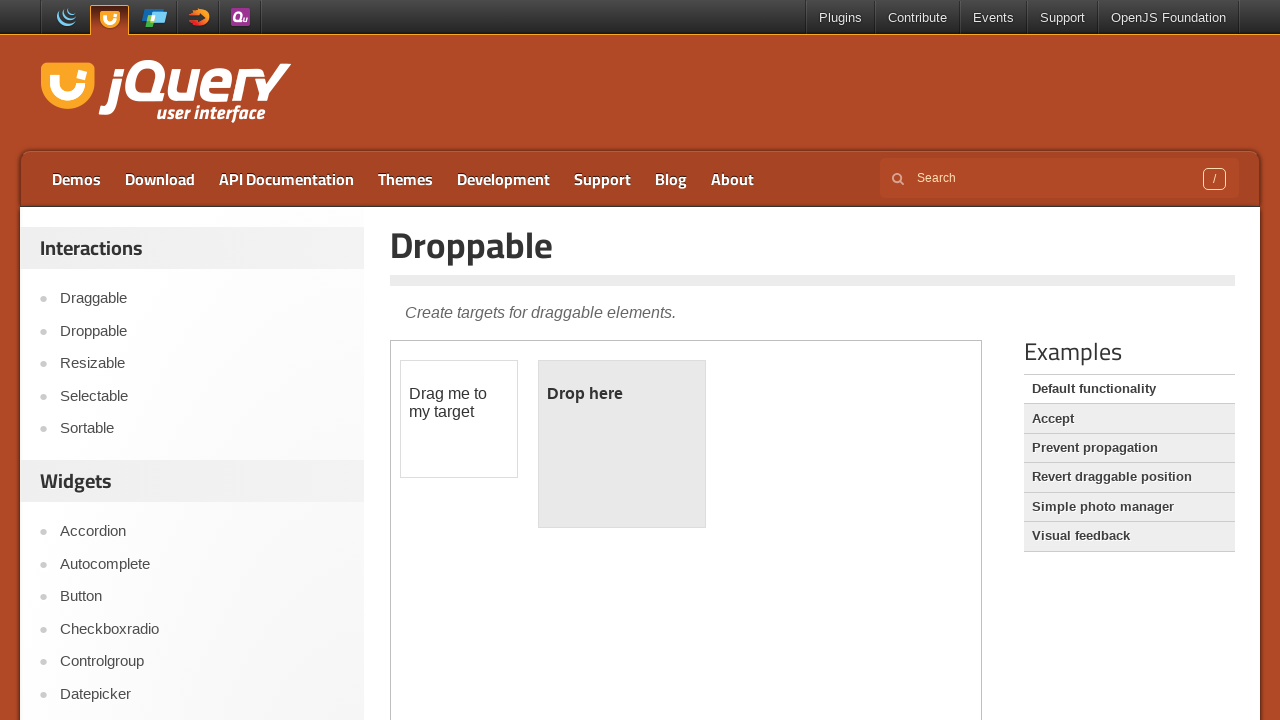

Located draggable element
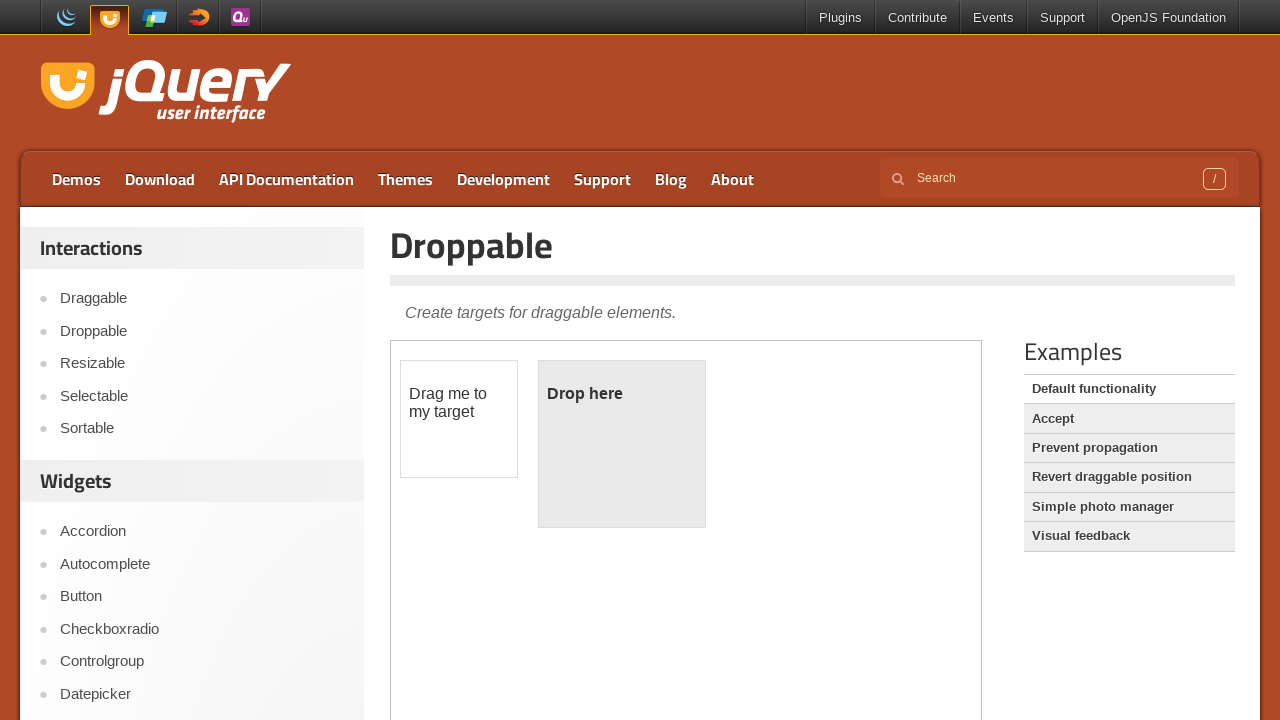

Located droppable target element
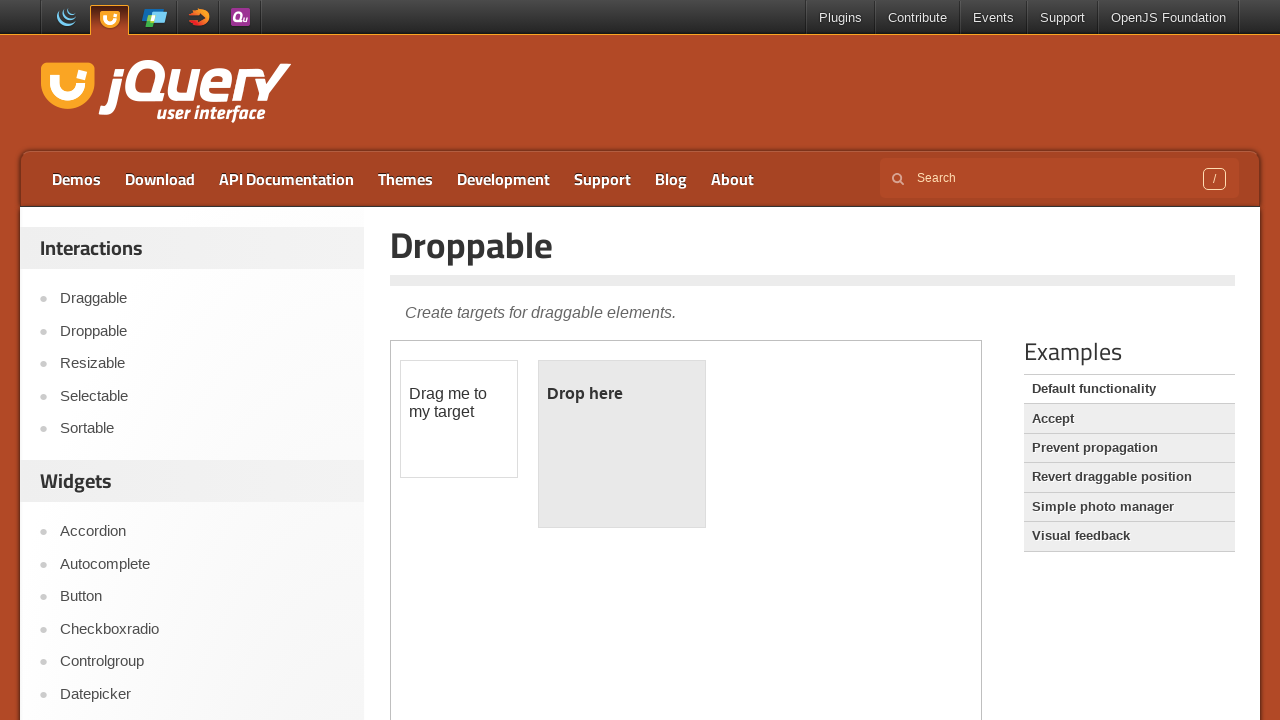

Performed drag-and-drop from draggable element to droppable target at (622, 444)
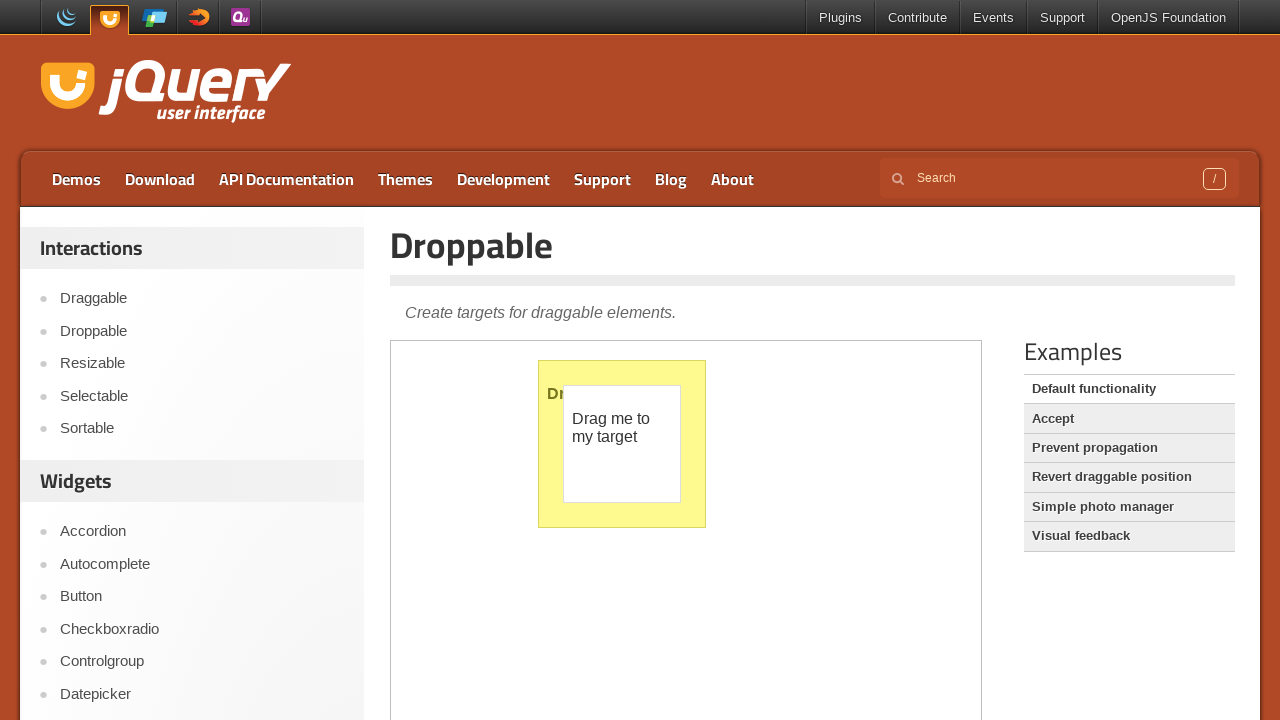

Verified drop was successful - droppable element now shows 'Dropped!' text
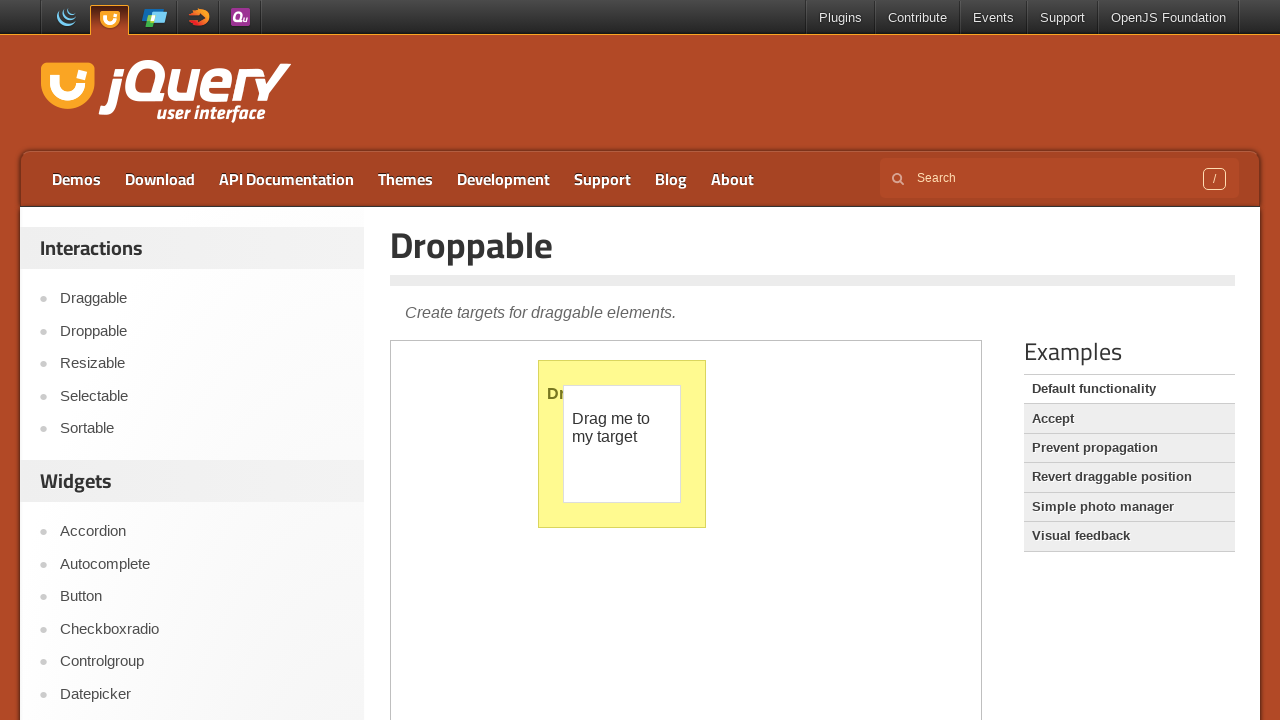

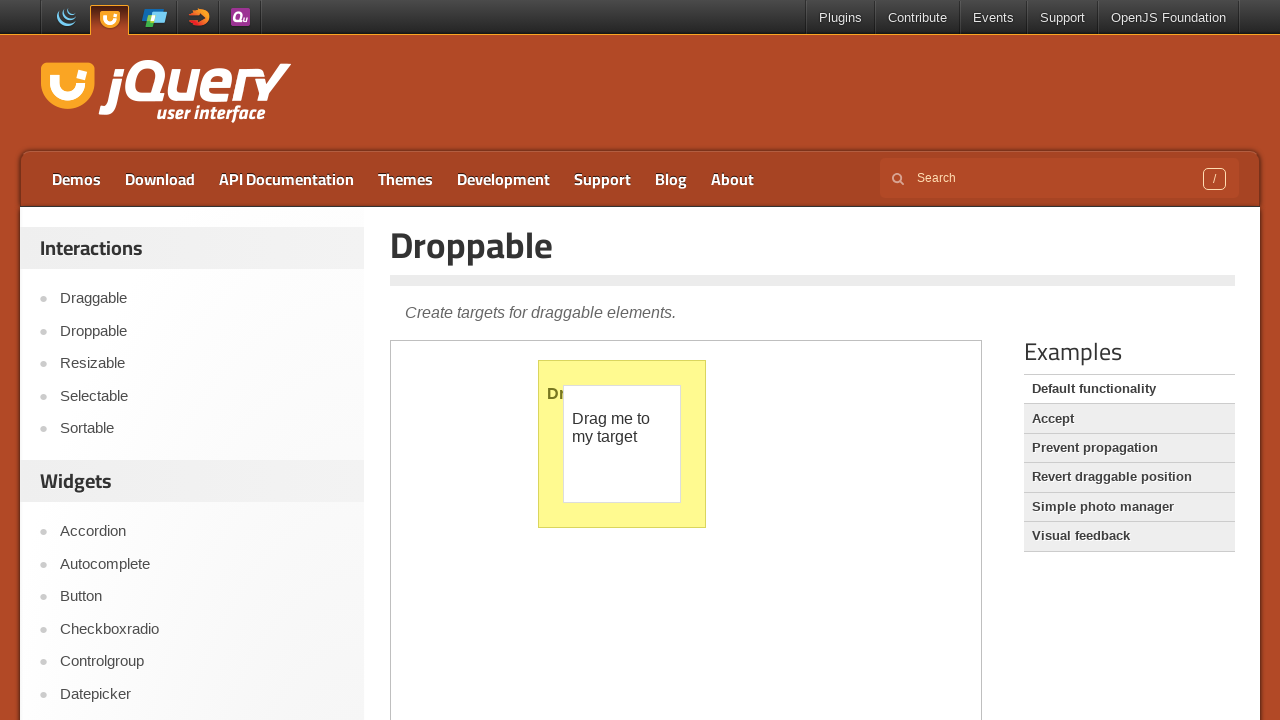